Tests dropdown functionality by selecting option 1 and verifying it's selected while option 2 is not

Starting URL: https://the-internet.herokuapp.com/dropdown

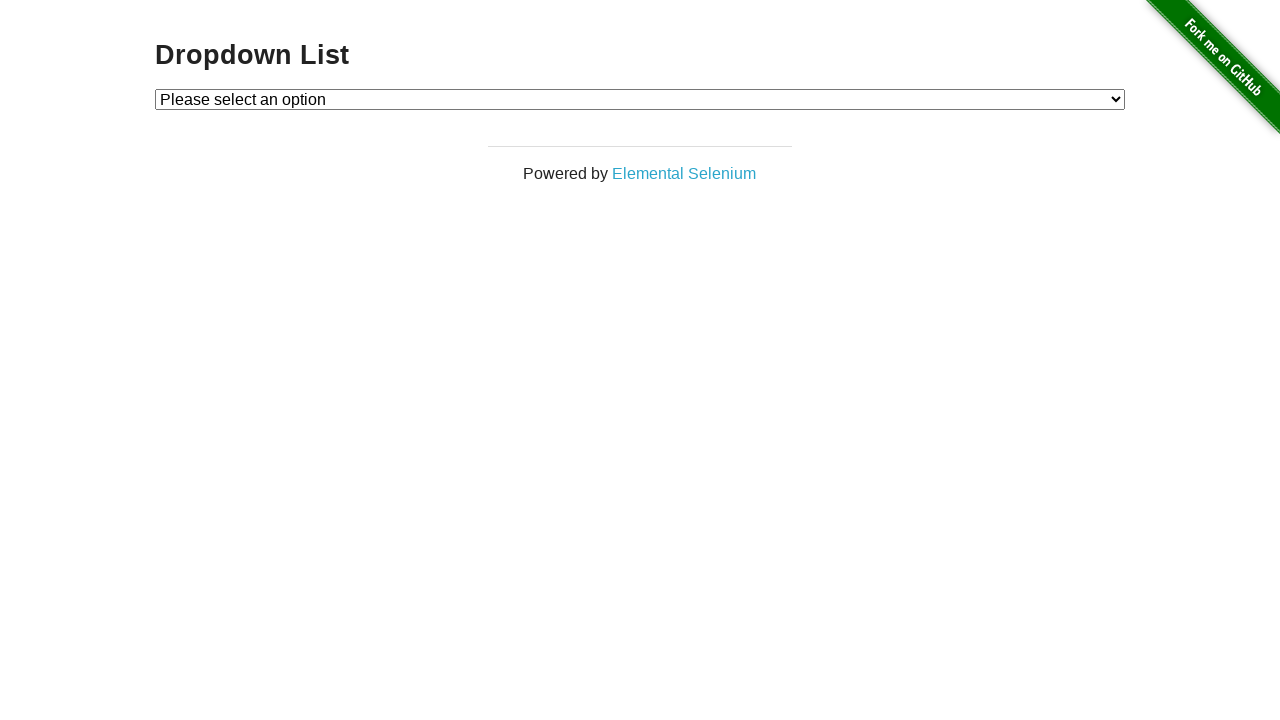

Clicked on dropdown to open it at (640, 99) on #dropdown
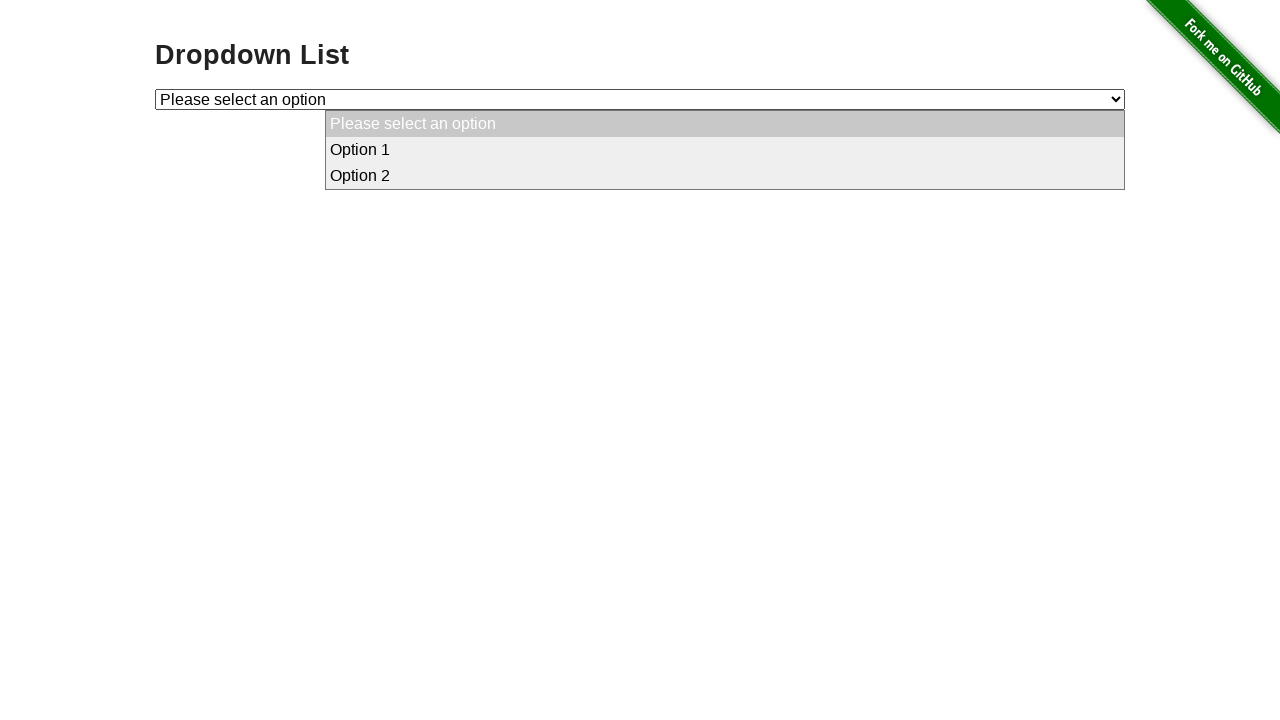

Selected option 1 from dropdown on #dropdown
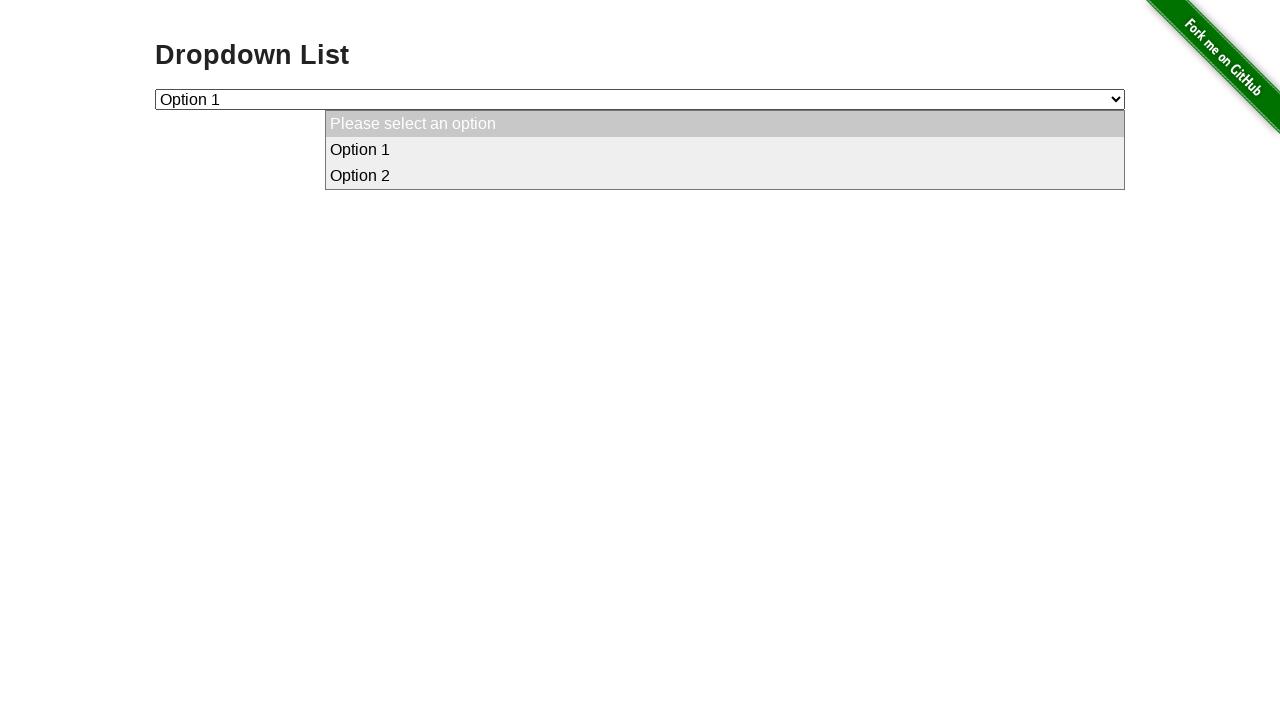

Located option 1 element
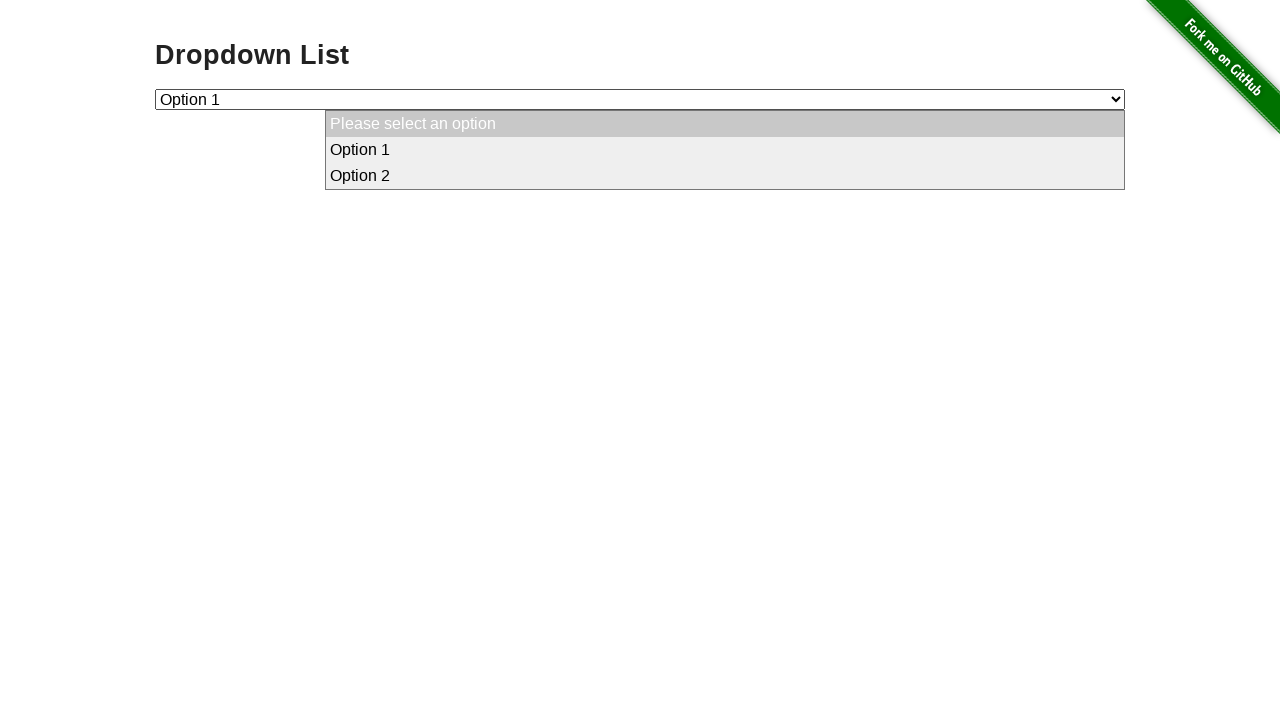

Located option 2 element
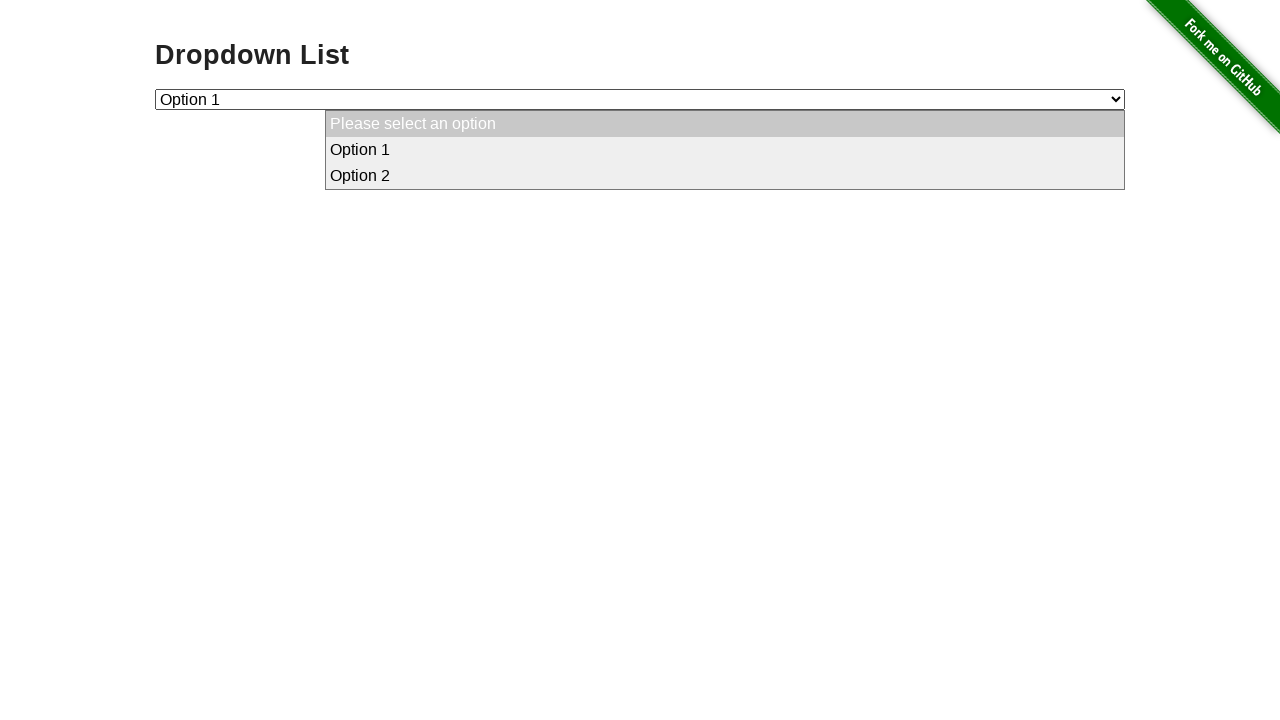

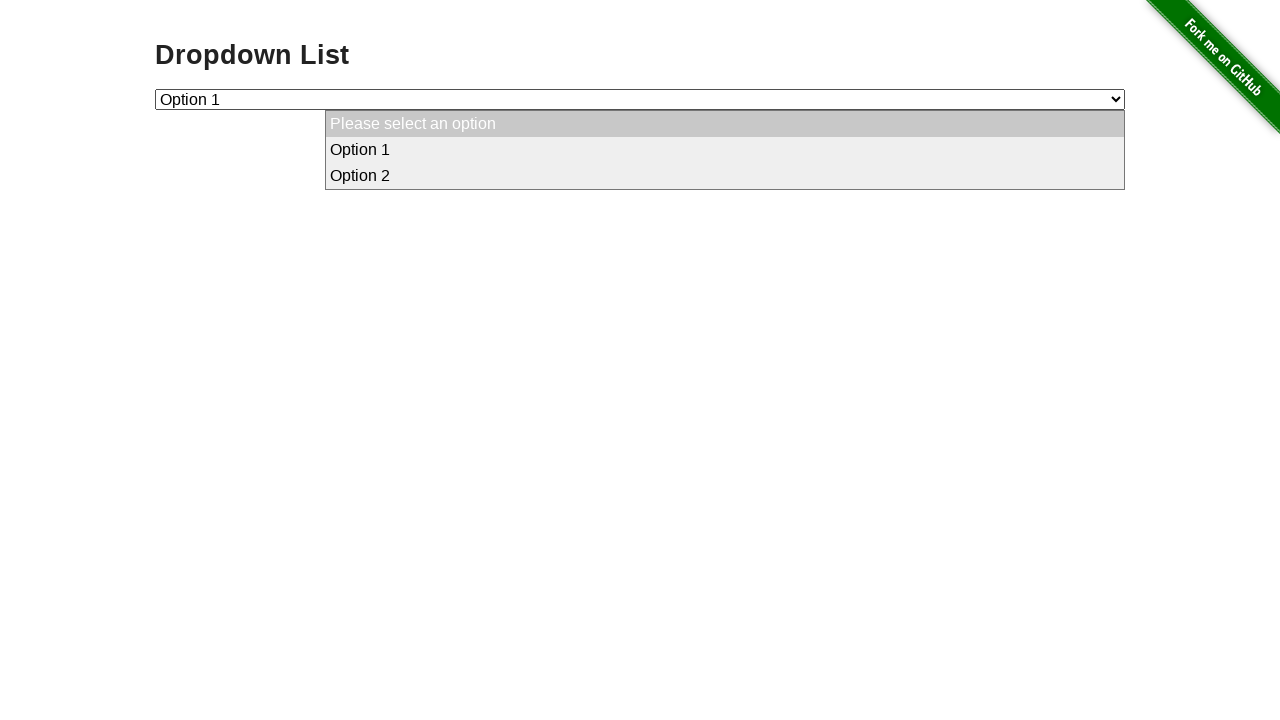